Tests autocomplete/autosuggest functionality by typing partial text, selecting a matching suggestion from the dropdown list, and verifying the selected value

Starting URL: https://rahulshettyacademy.com/dropdownsPractise/

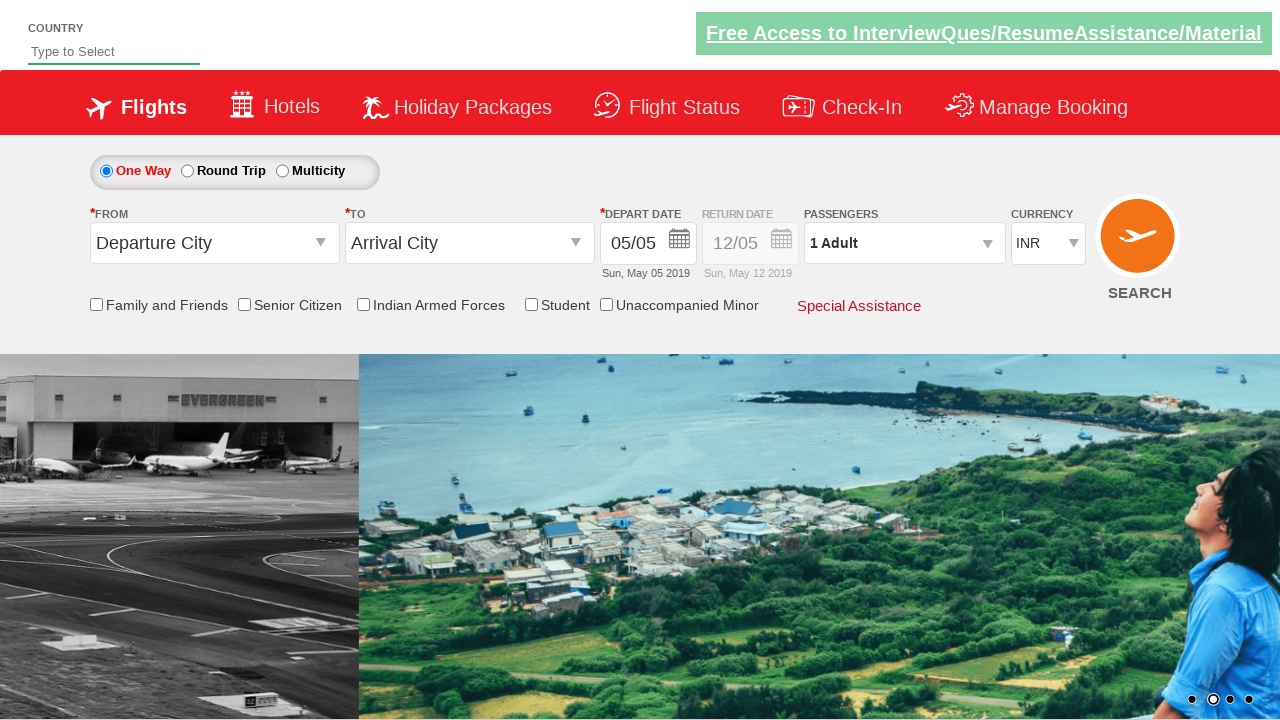

Filled autosuggest field with 'ind' to trigger dropdown on #autosuggest
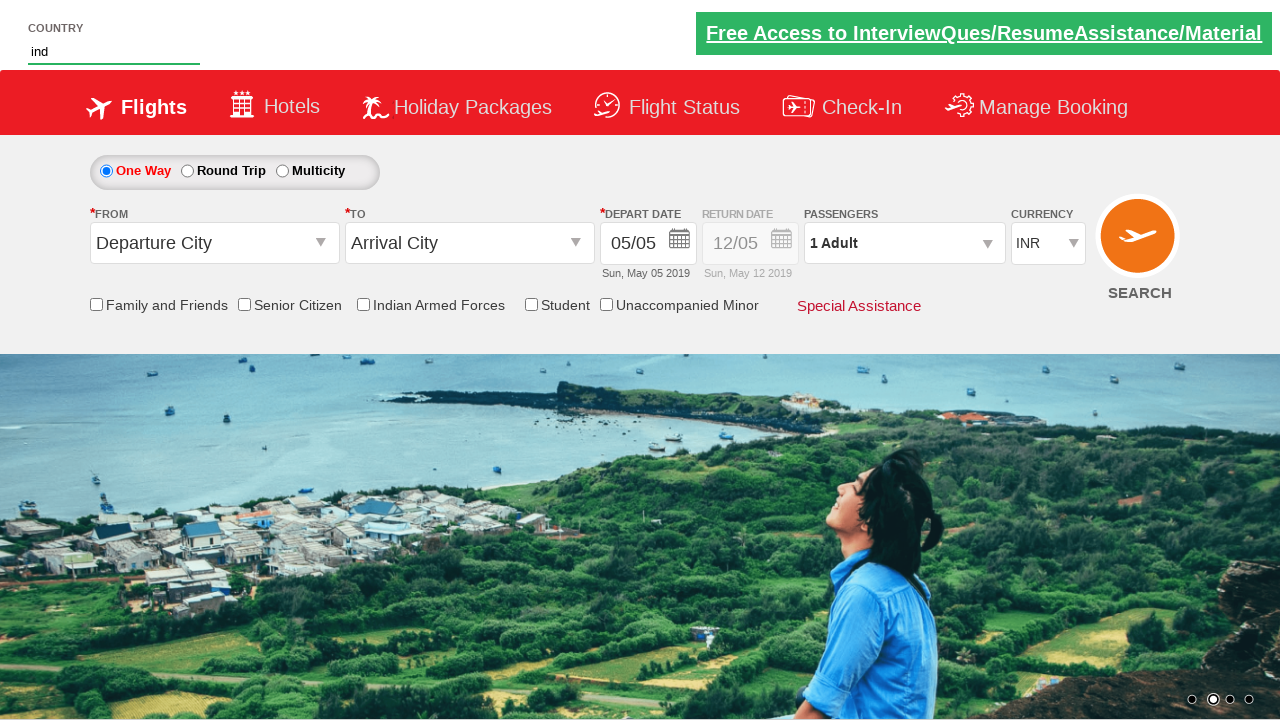

Autocomplete suggestions dropdown appeared
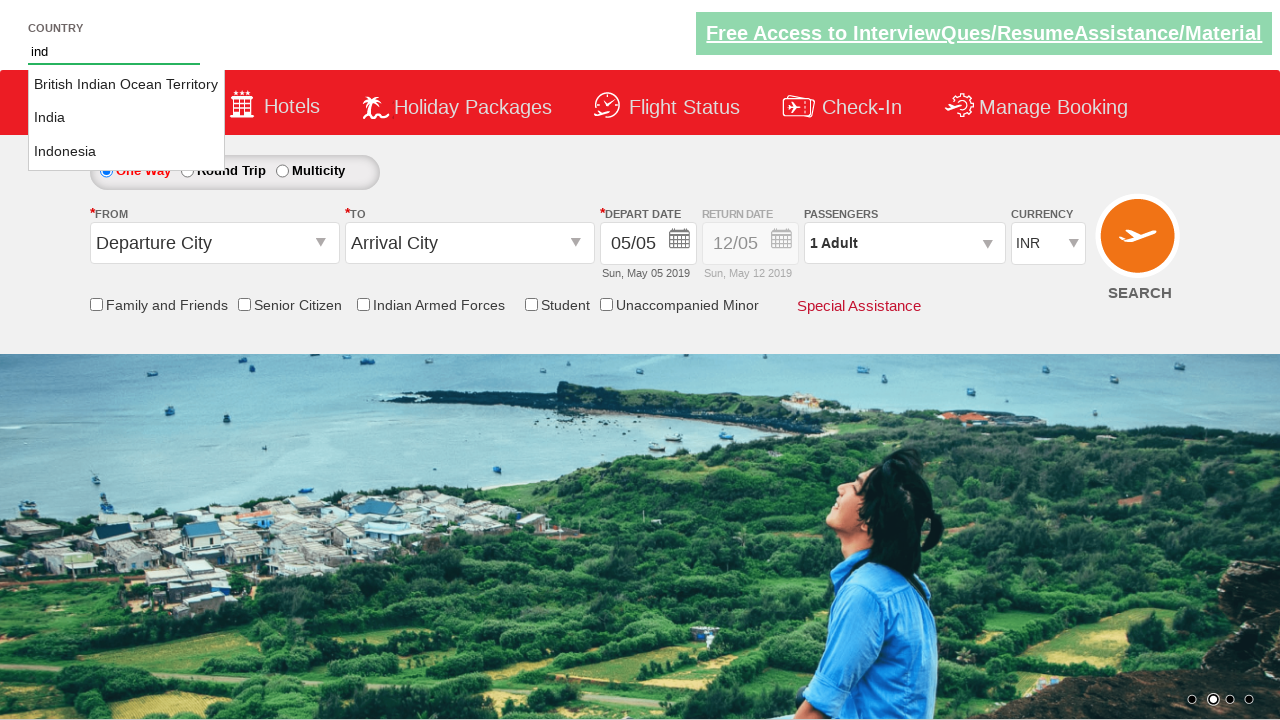

Located 3 country suggestions in dropdown
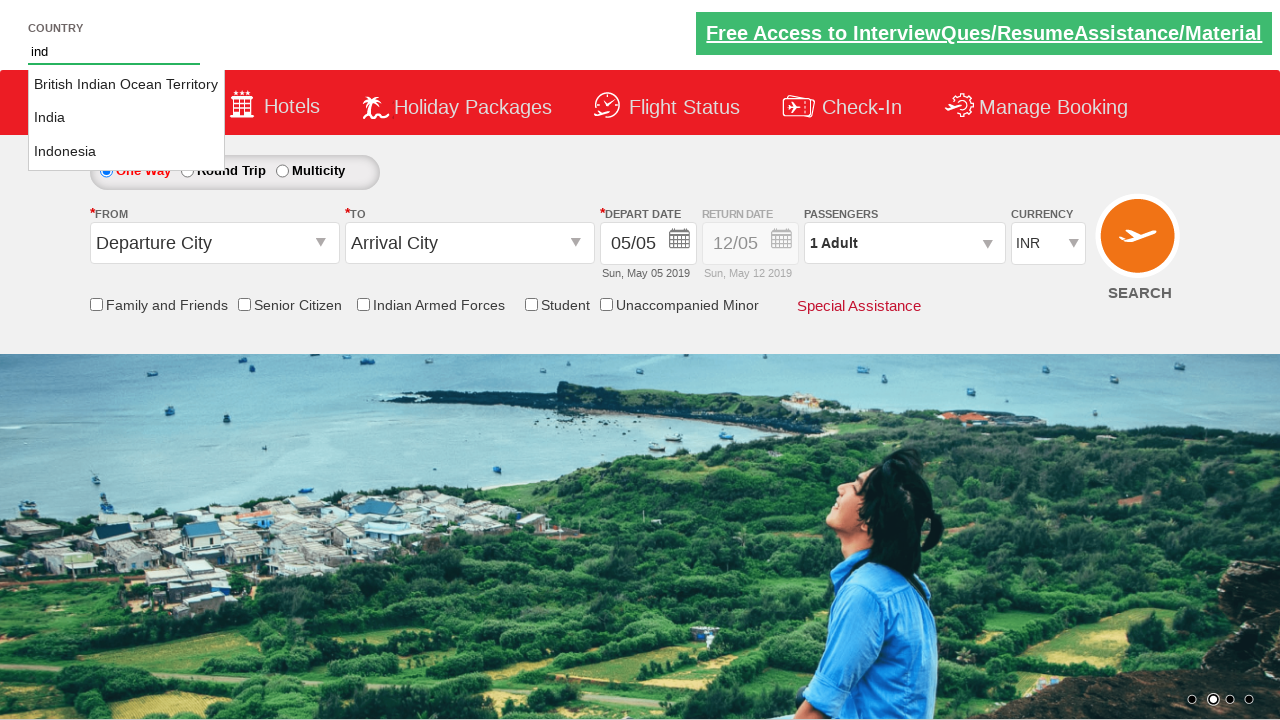

Selected 'India' from the autosuggest dropdown at (126, 118) on li.ui-menu-item a >> nth=1
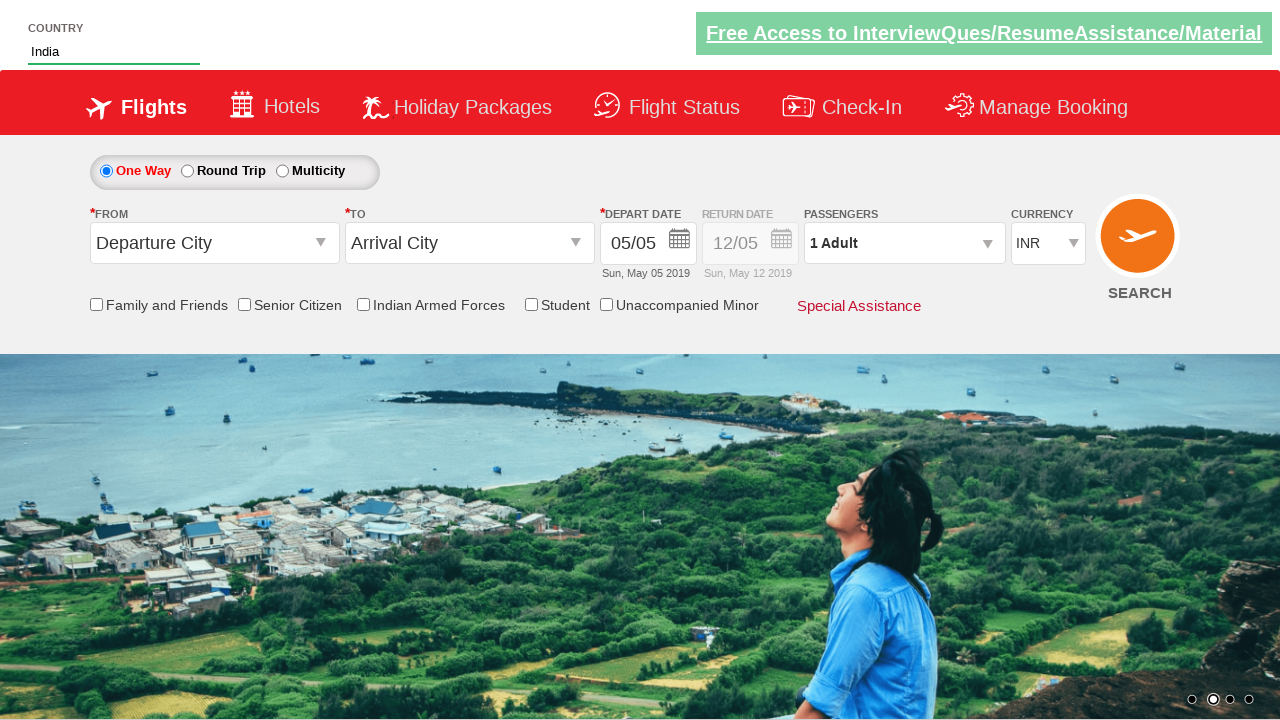

Verified that 'India' was successfully selected in the autosuggest field
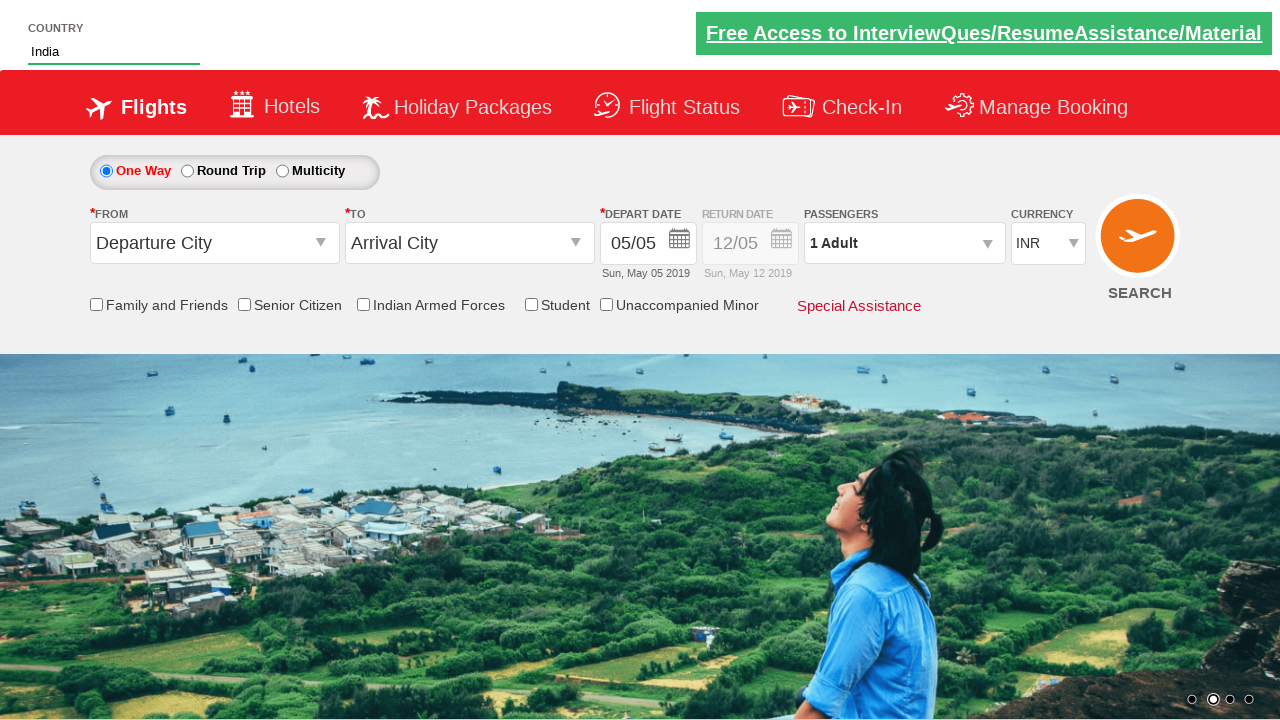

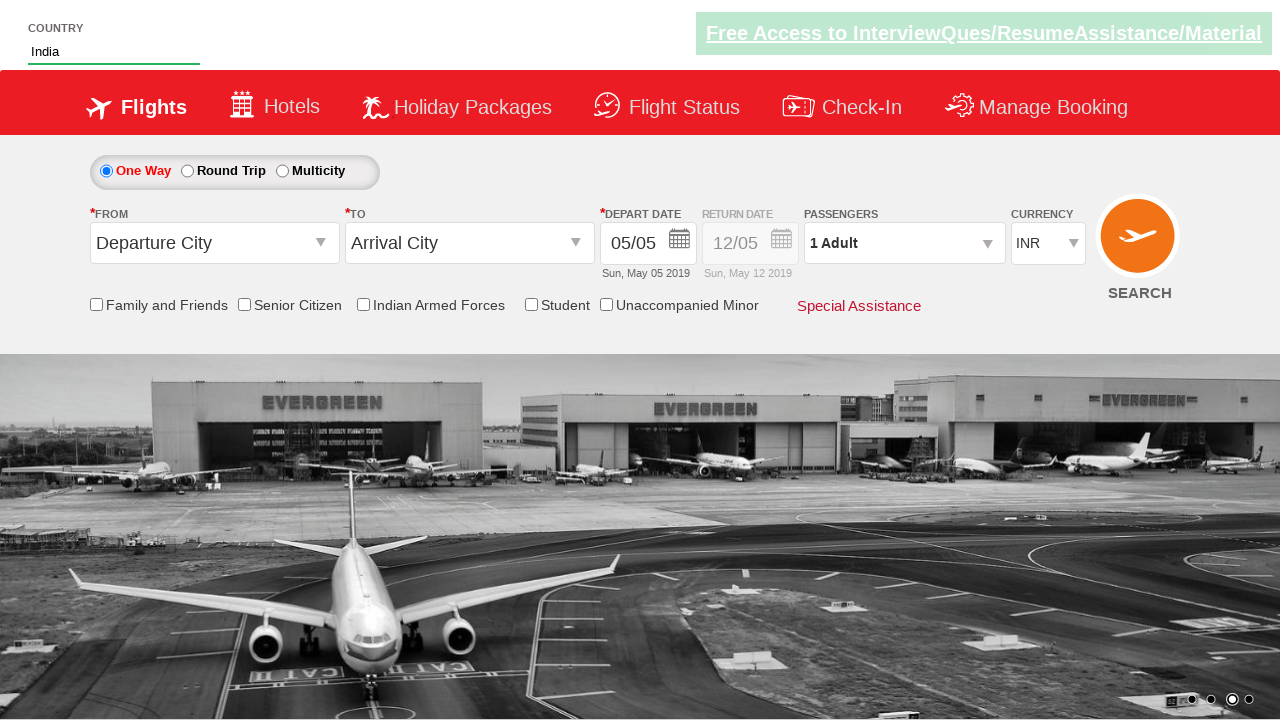